Tests JavaScript-based scrolling functionality on a practice automation page by scrolling the window and a table element

Starting URL: https://rahulshettyacademy.com/AutomationPractice/

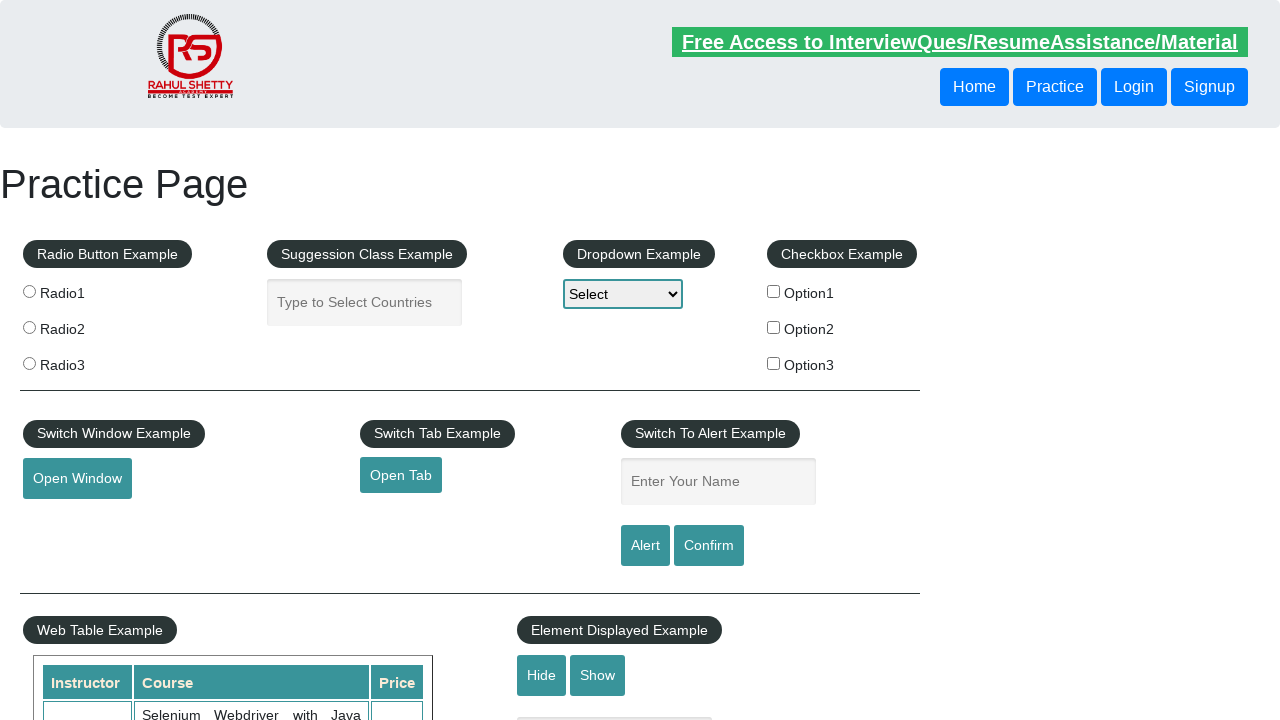

Scrolled window down by 30 pixels using JavaScript
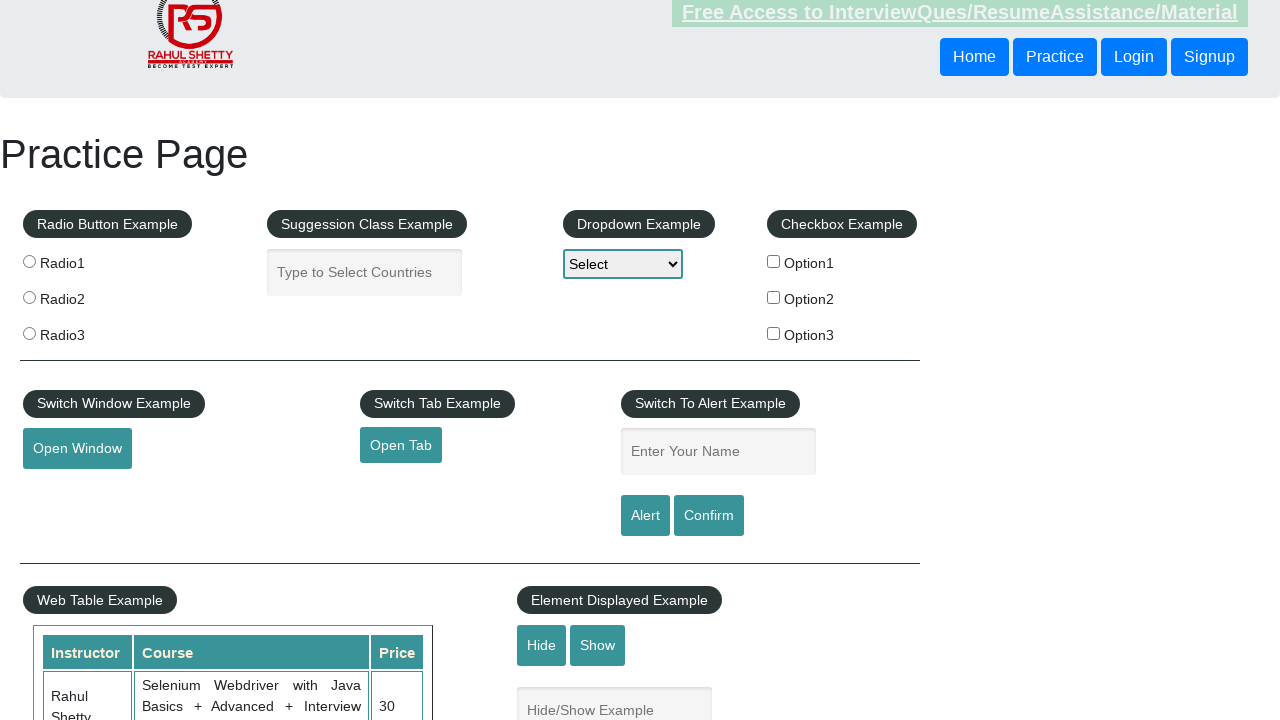

Scrolled table element with fixed header to top position 100 using JavaScript
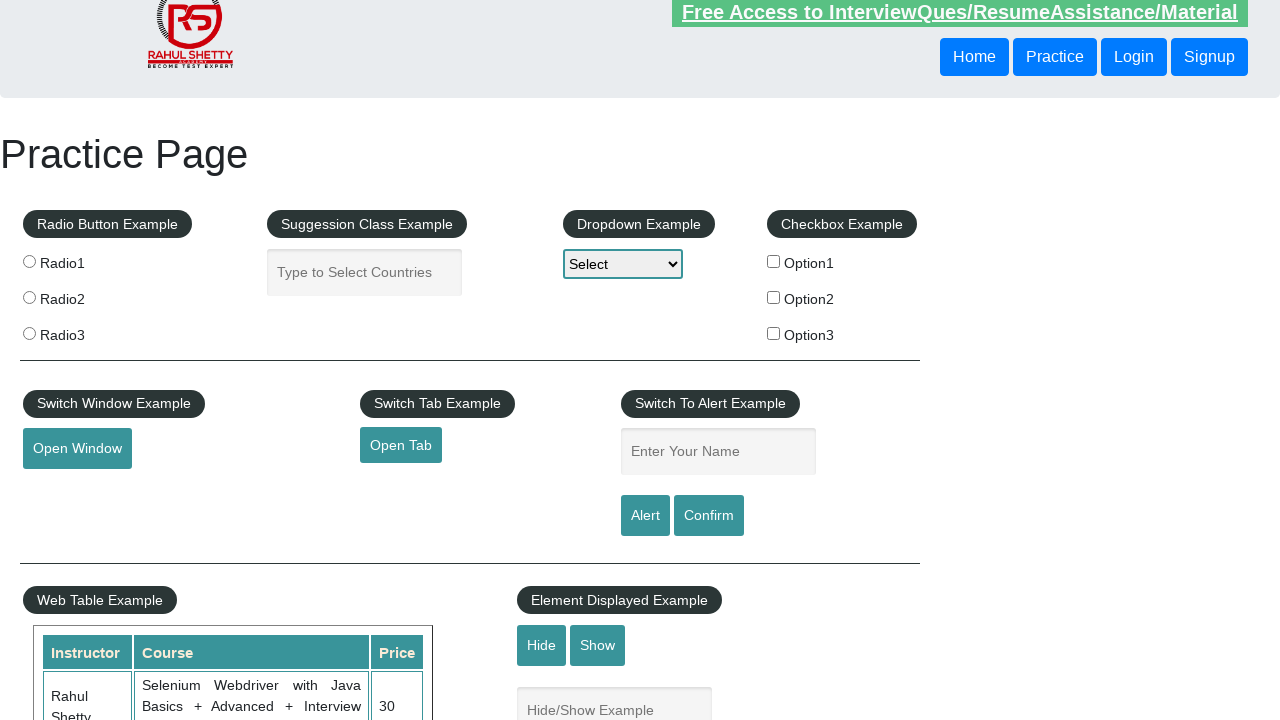

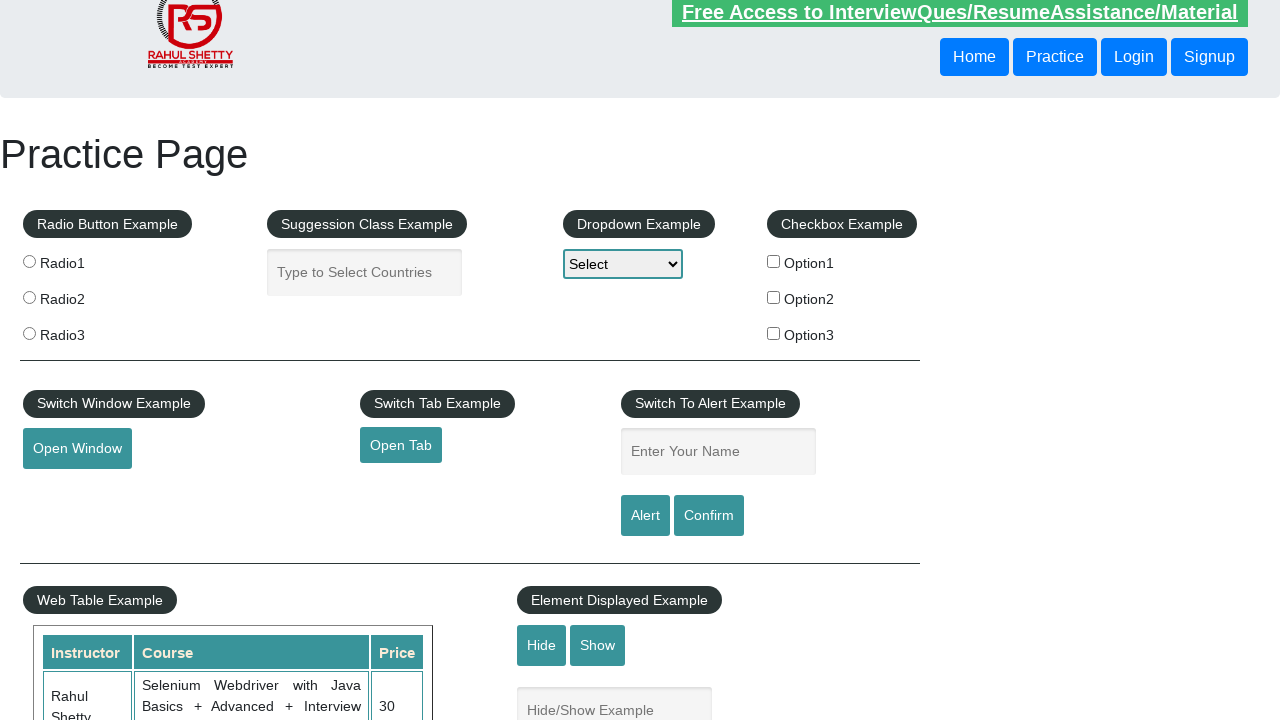